Tests the contact us form by navigating to the contact page, filling in name, email, phone, and message fields, then submitting the form

Starting URL: https://parabank.parasoft.com/

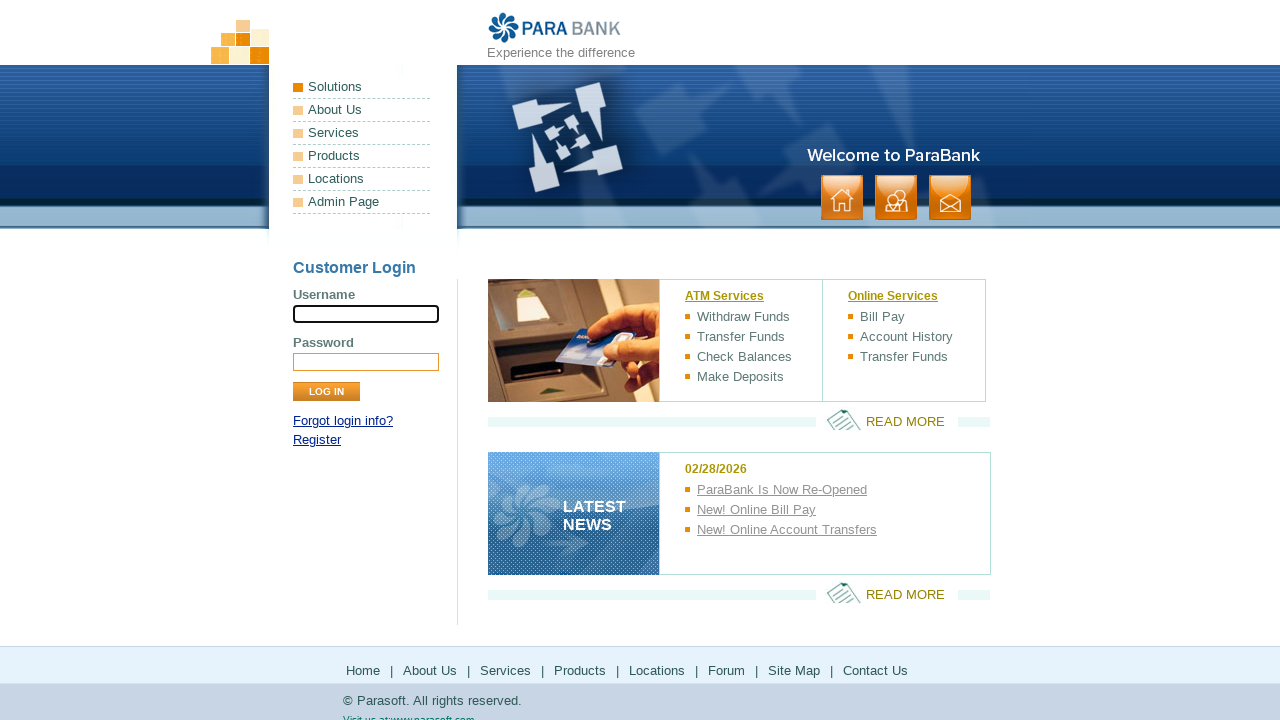

Clicked on contact link at (950, 198) on a:has-text('contact')
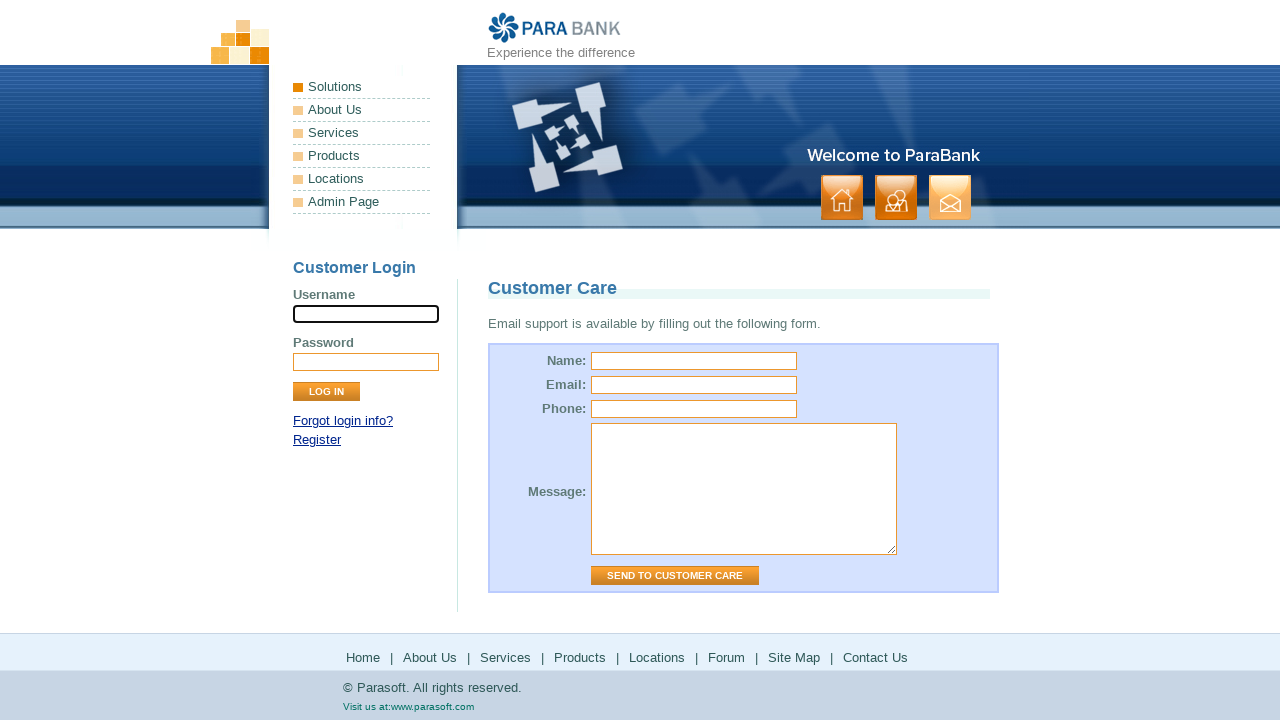

Contact form page loaded
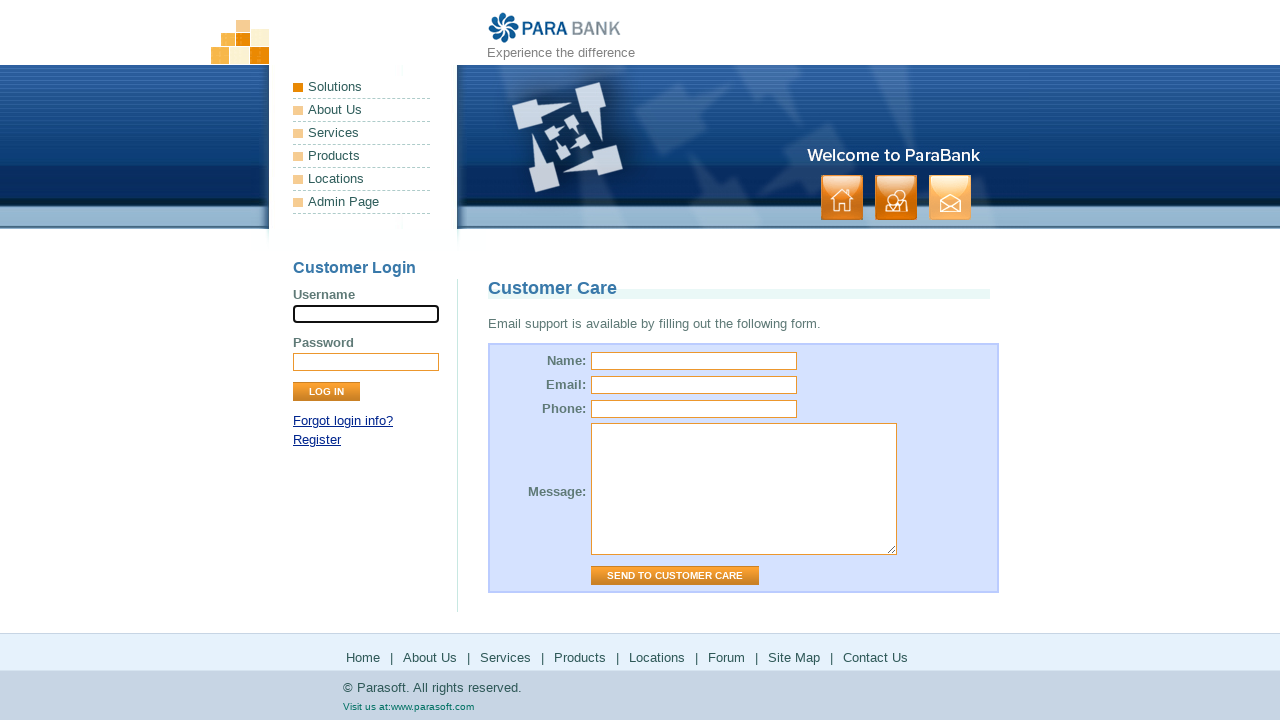

Filled name field with 'TestUser1' on input[name='name']
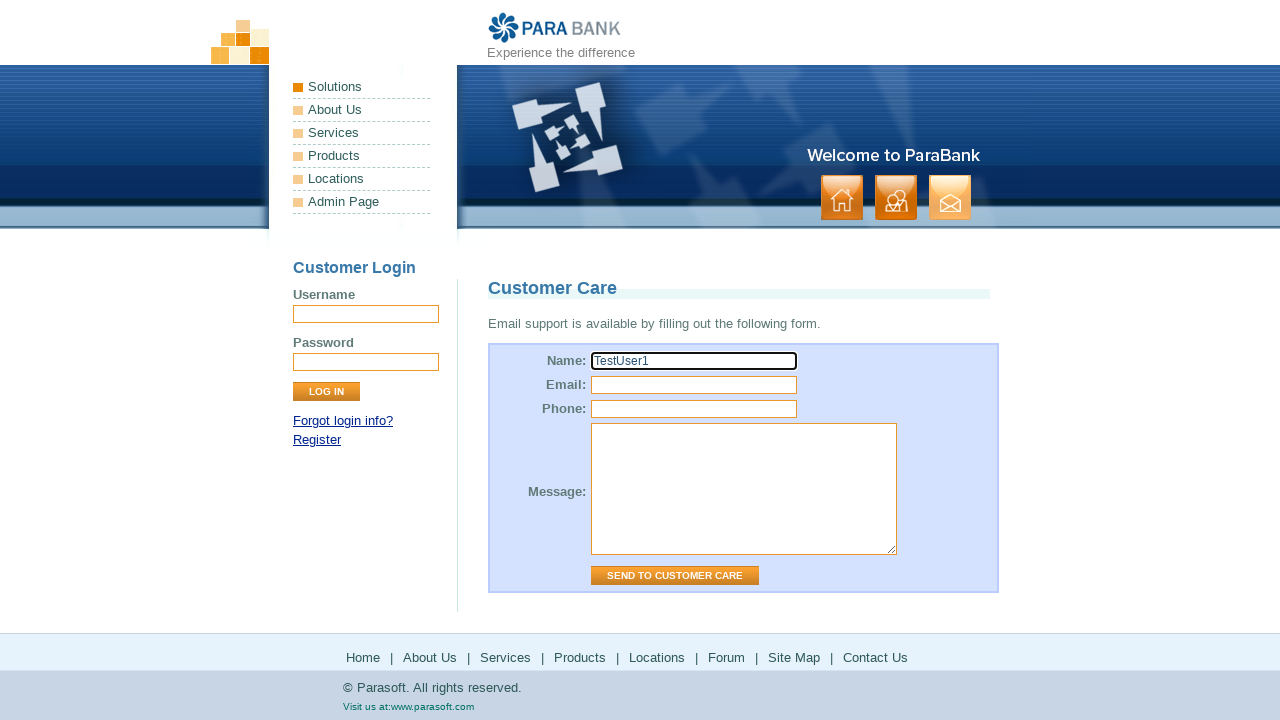

Filled email field with 'example@example.com' on input[name='email']
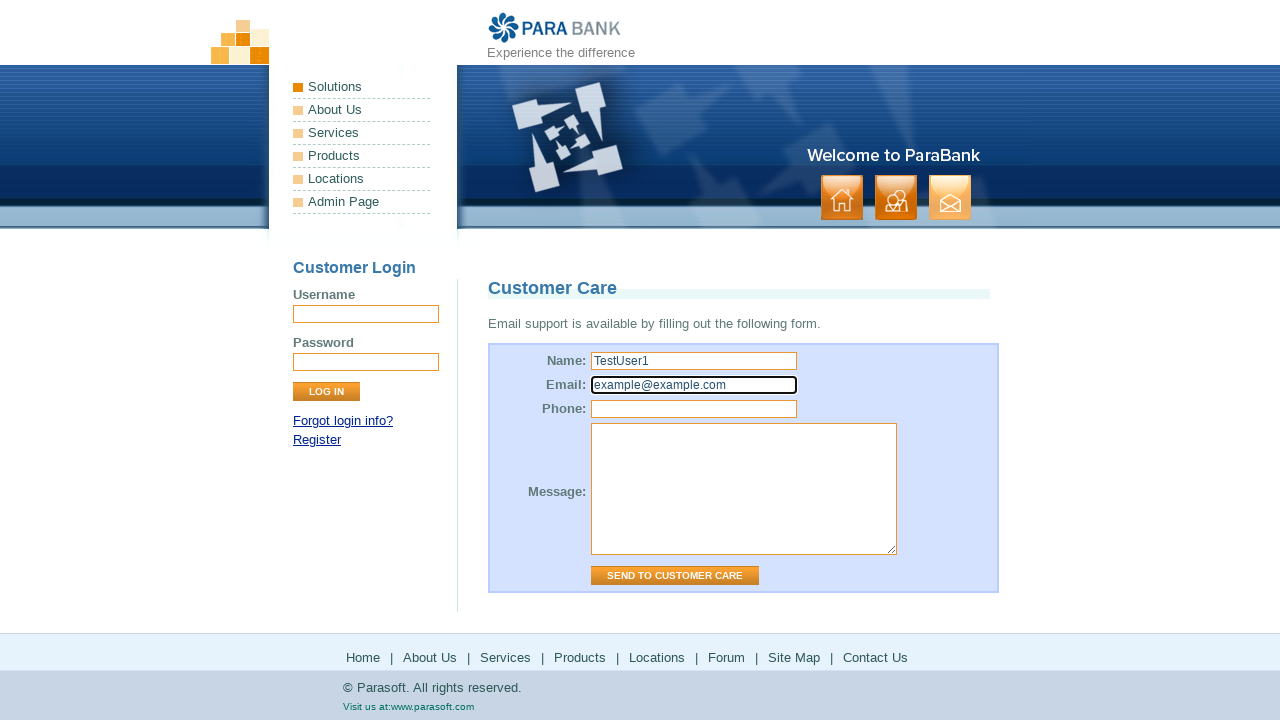

Filled phone field with '111111111' on input[name='phone']
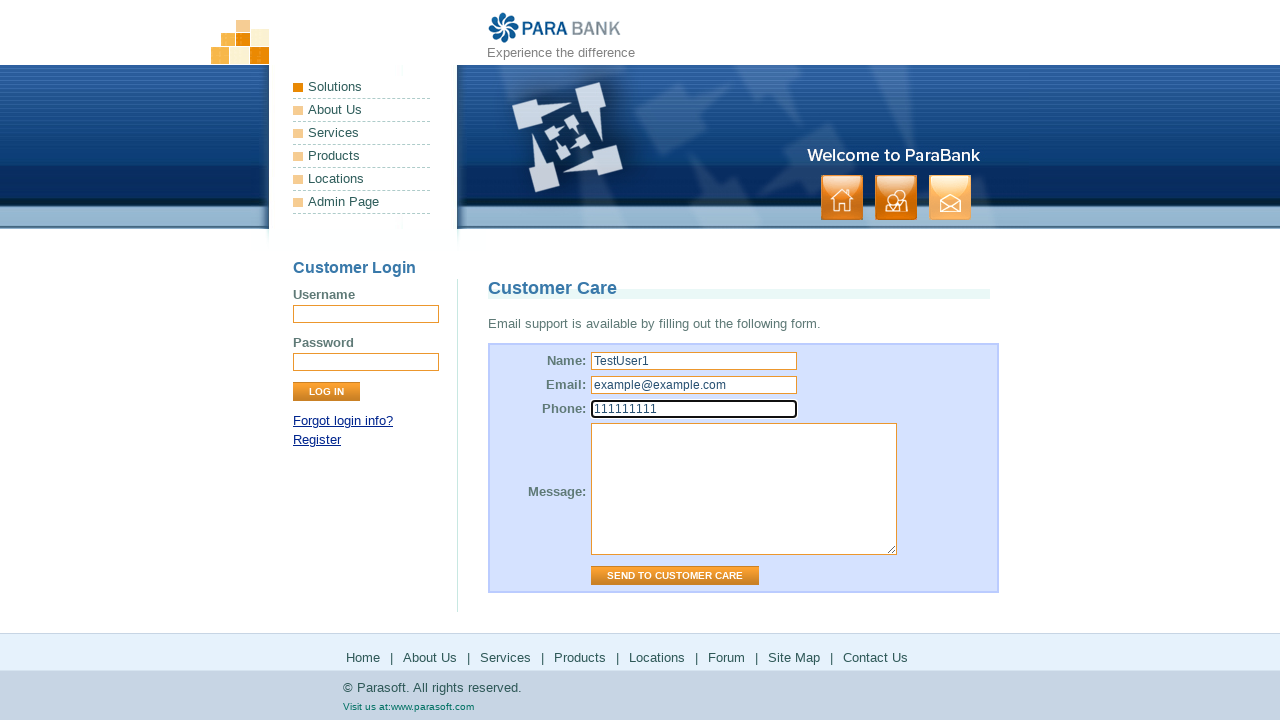

Filled message field with 'Text' on textarea[name='message']
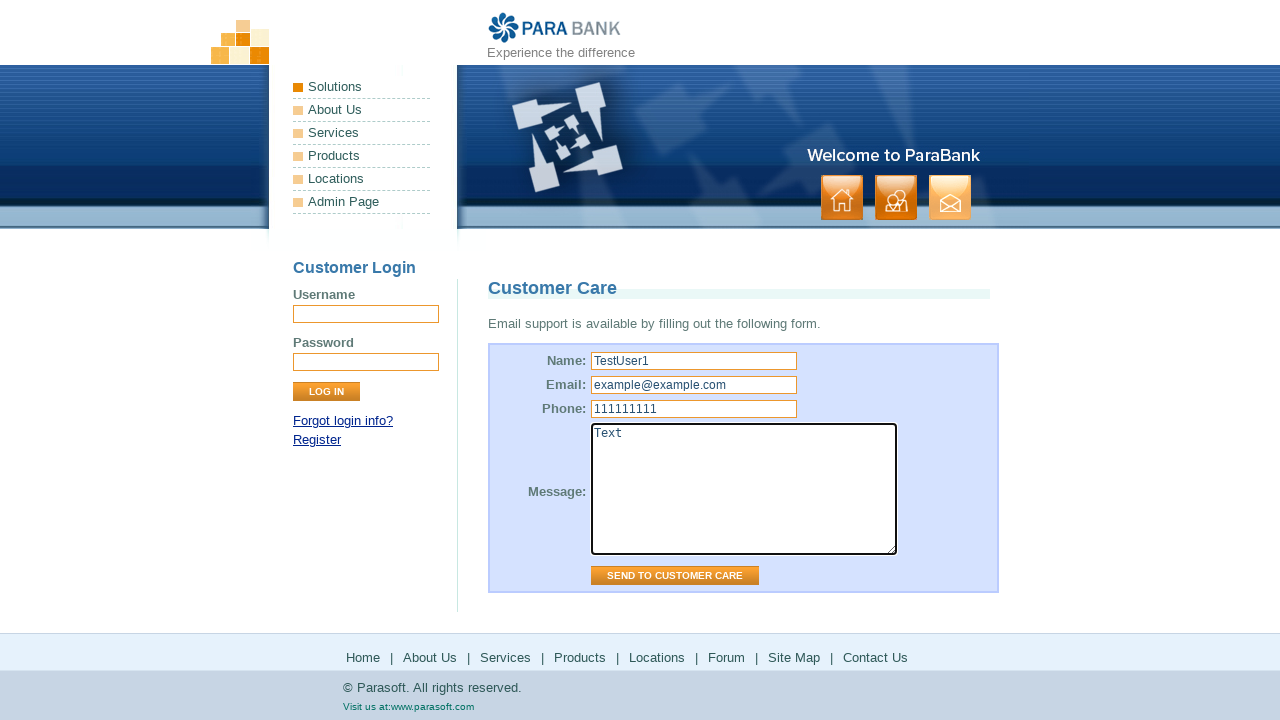

Clicked submit button on contact form at (675, 576) on #contactForm input.button
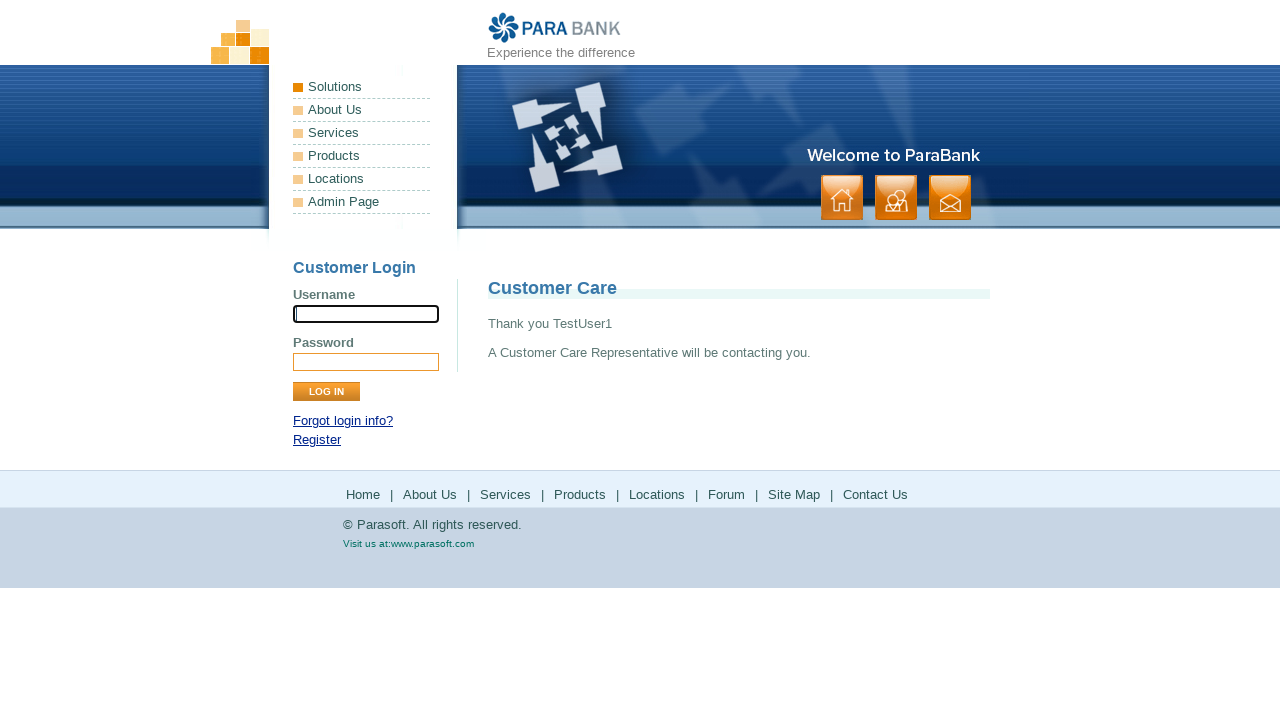

Contact form submission confirmation message displayed
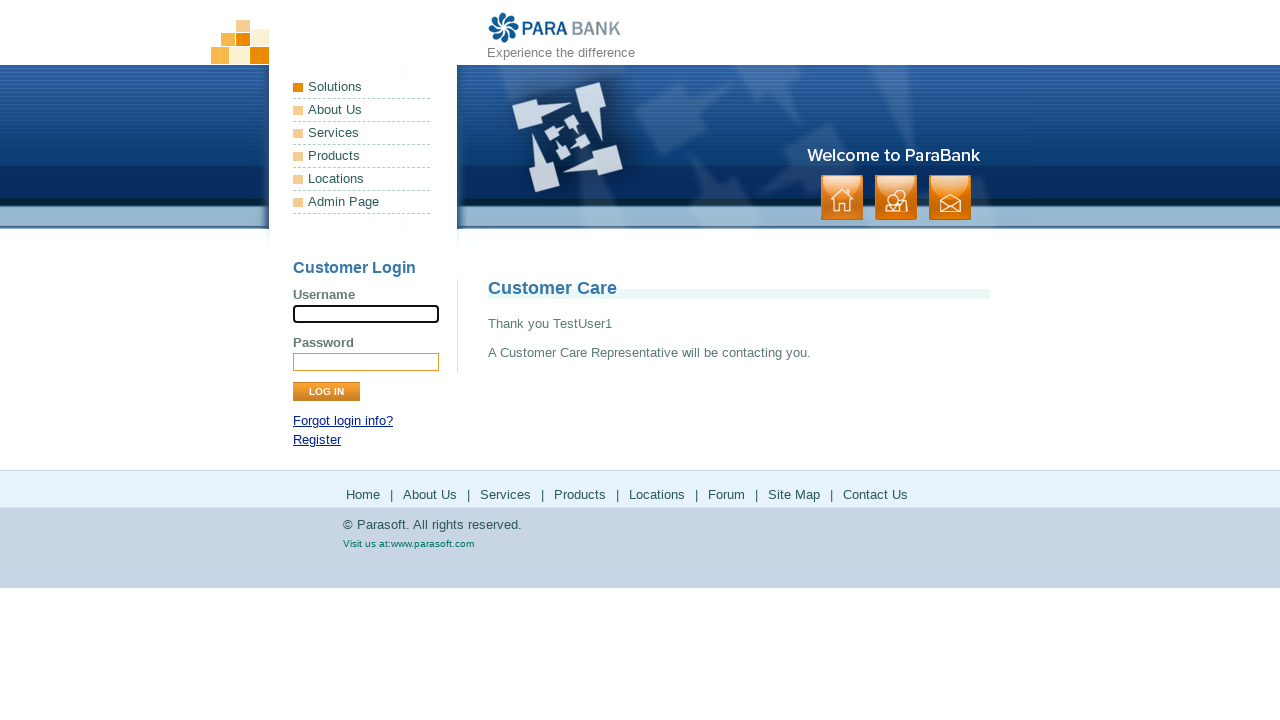

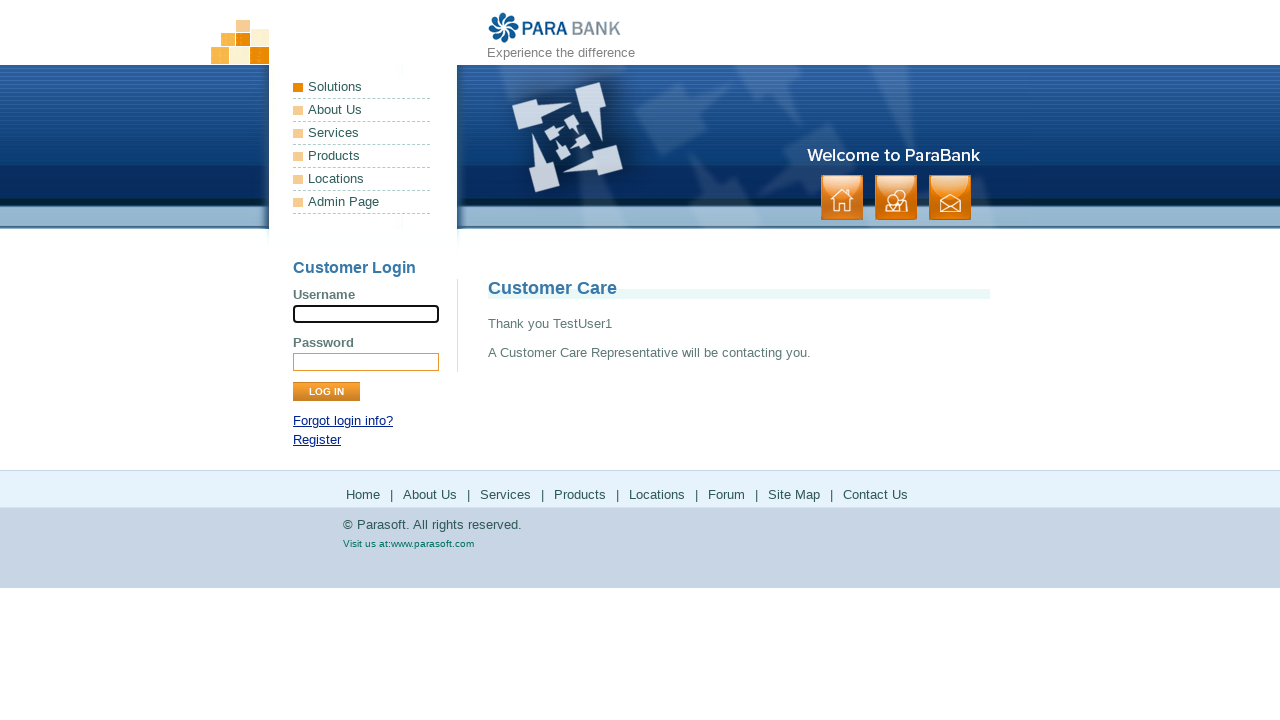